Tests drag and drop functionality by dragging an element from source to target location within an iframe

Starting URL: https://jqueryui.com/droppable/

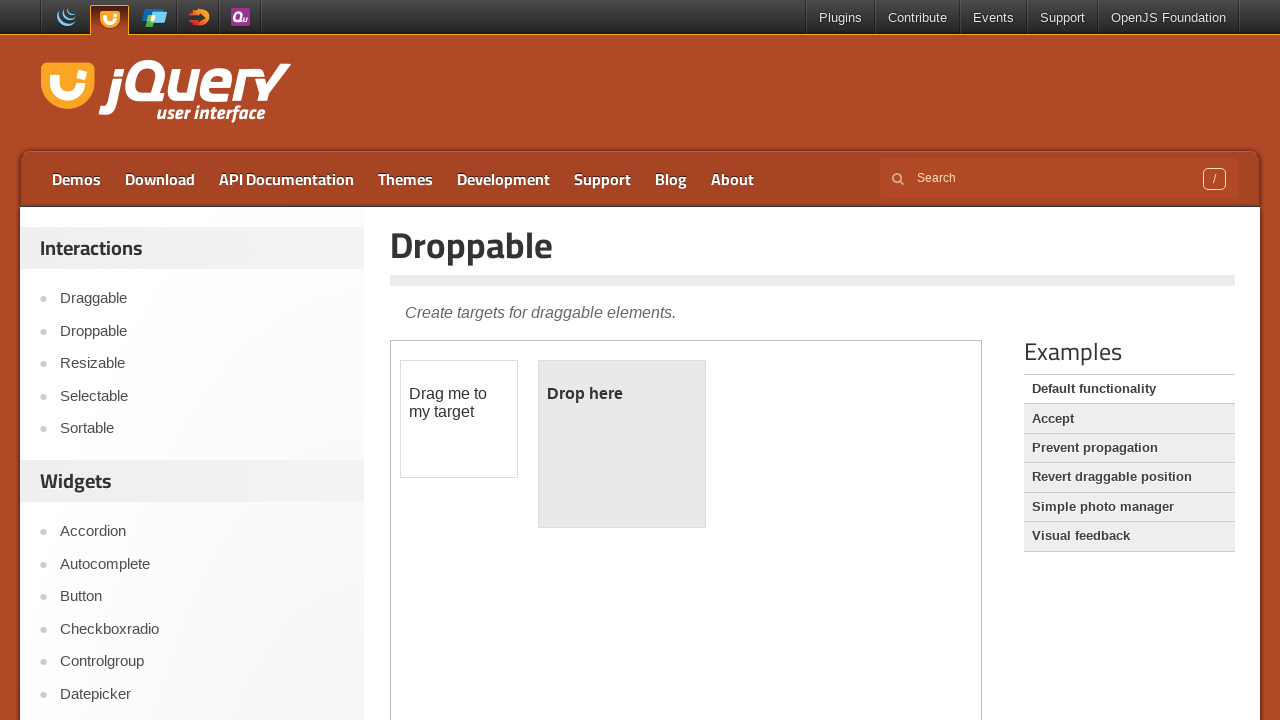

Located the iframe containing the drag and drop demo
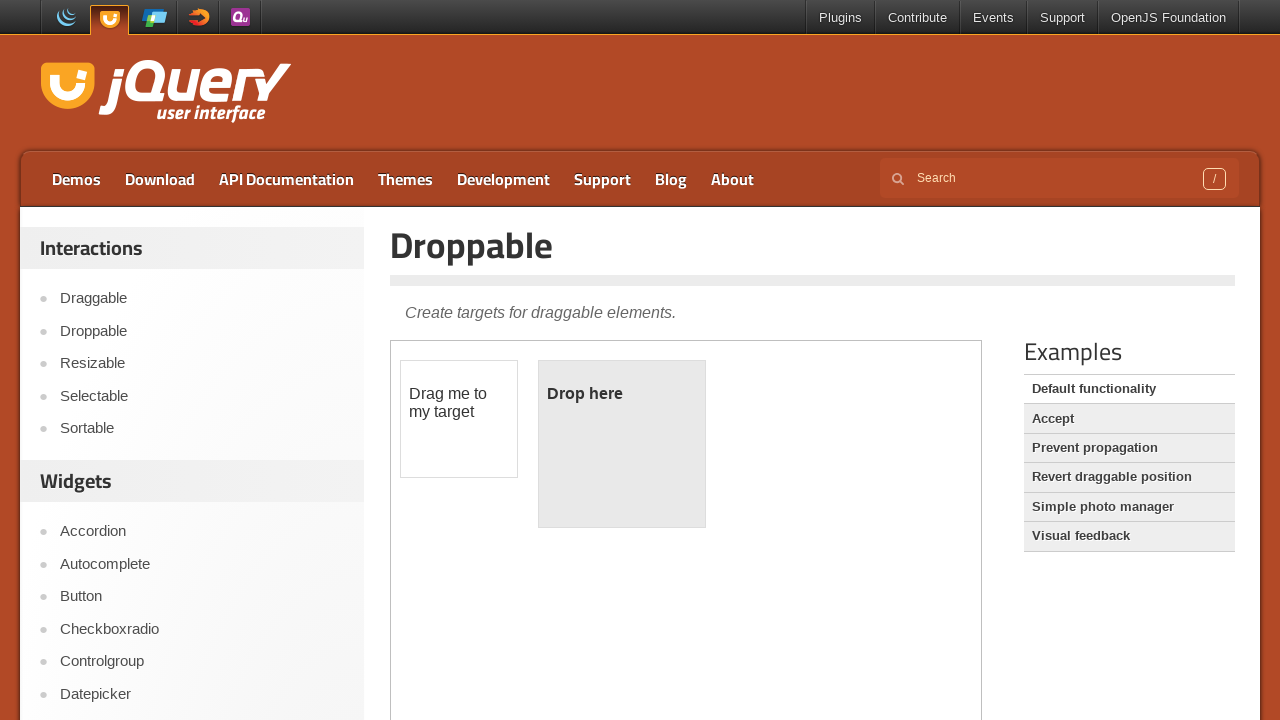

Located the draggable element
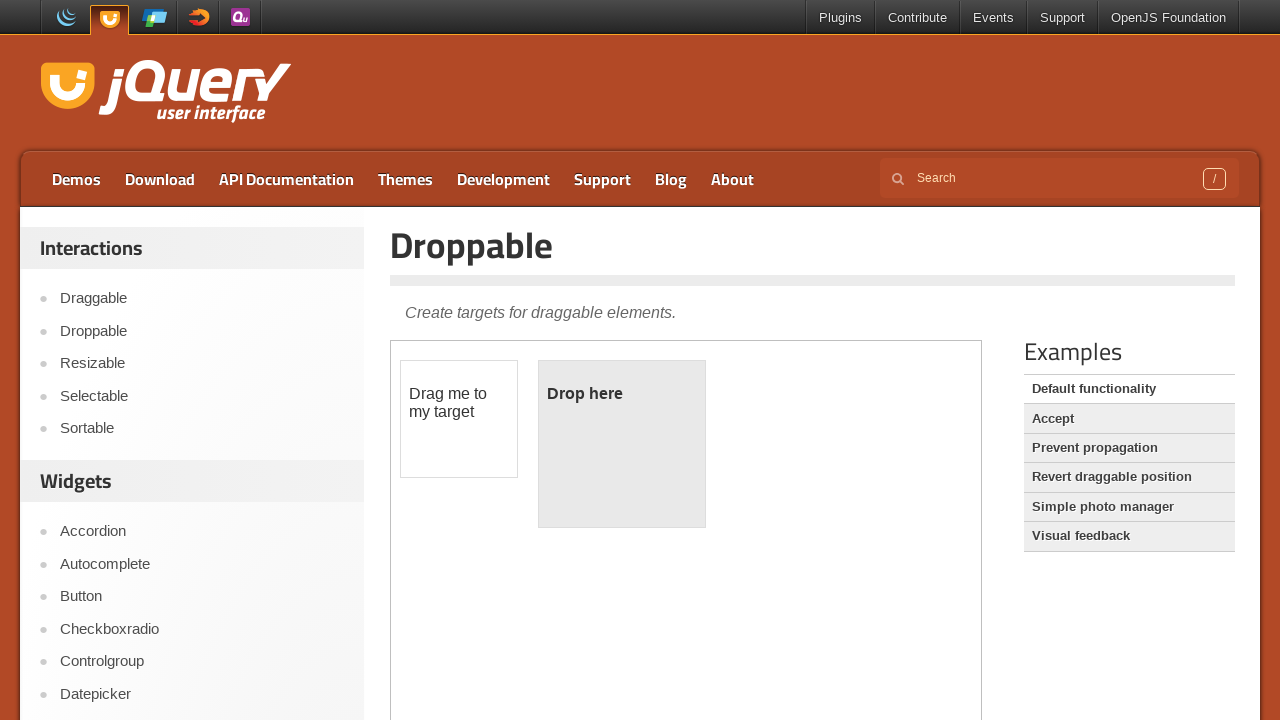

Located the droppable element
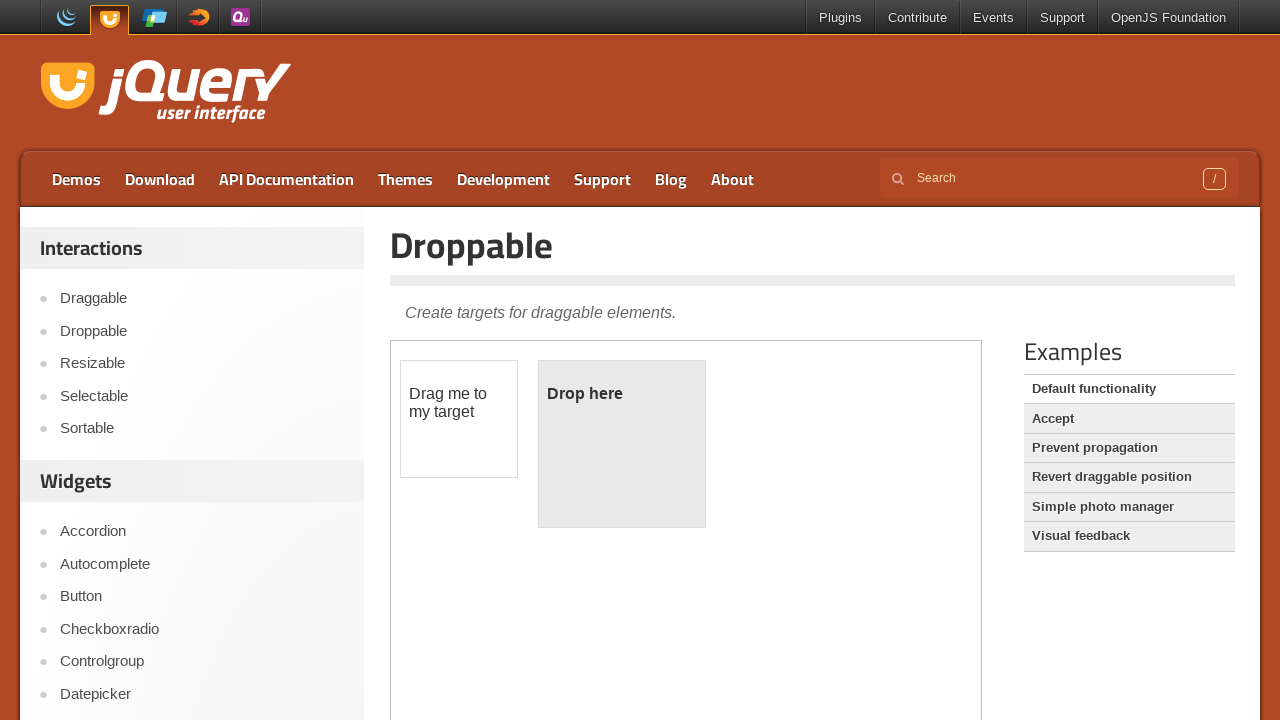

Dragged element from source to target location within iframe at (622, 444)
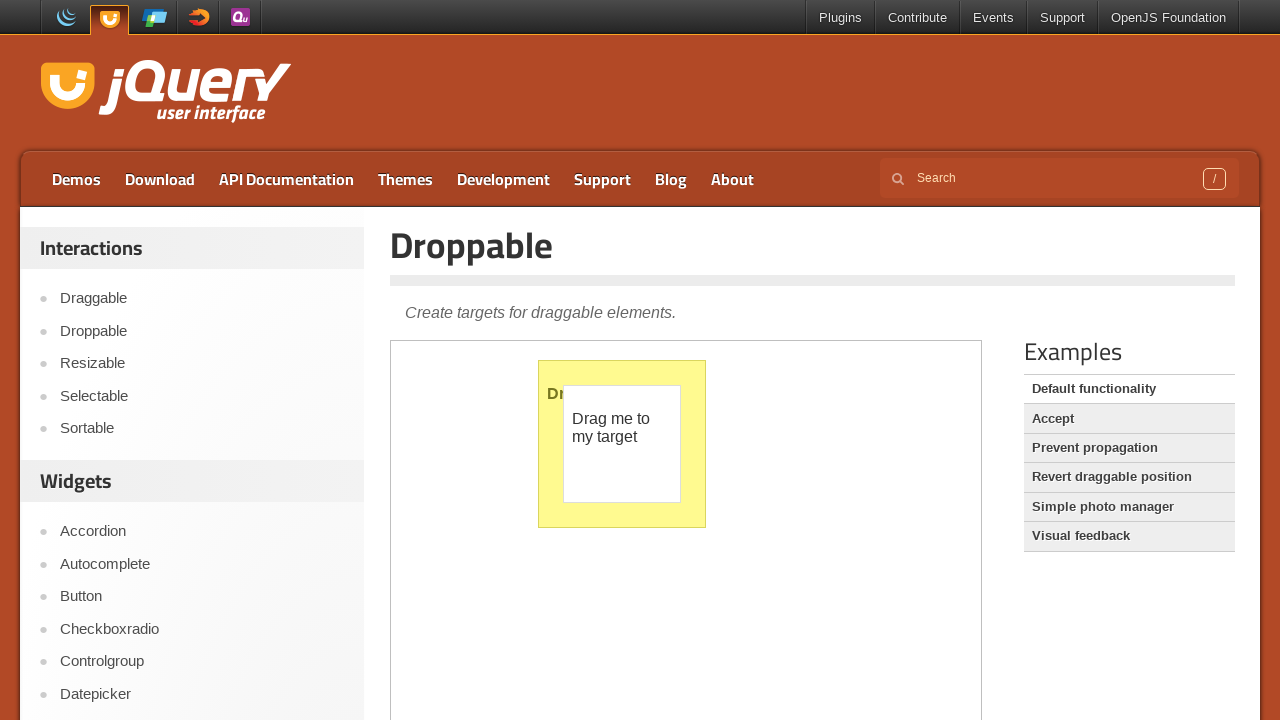

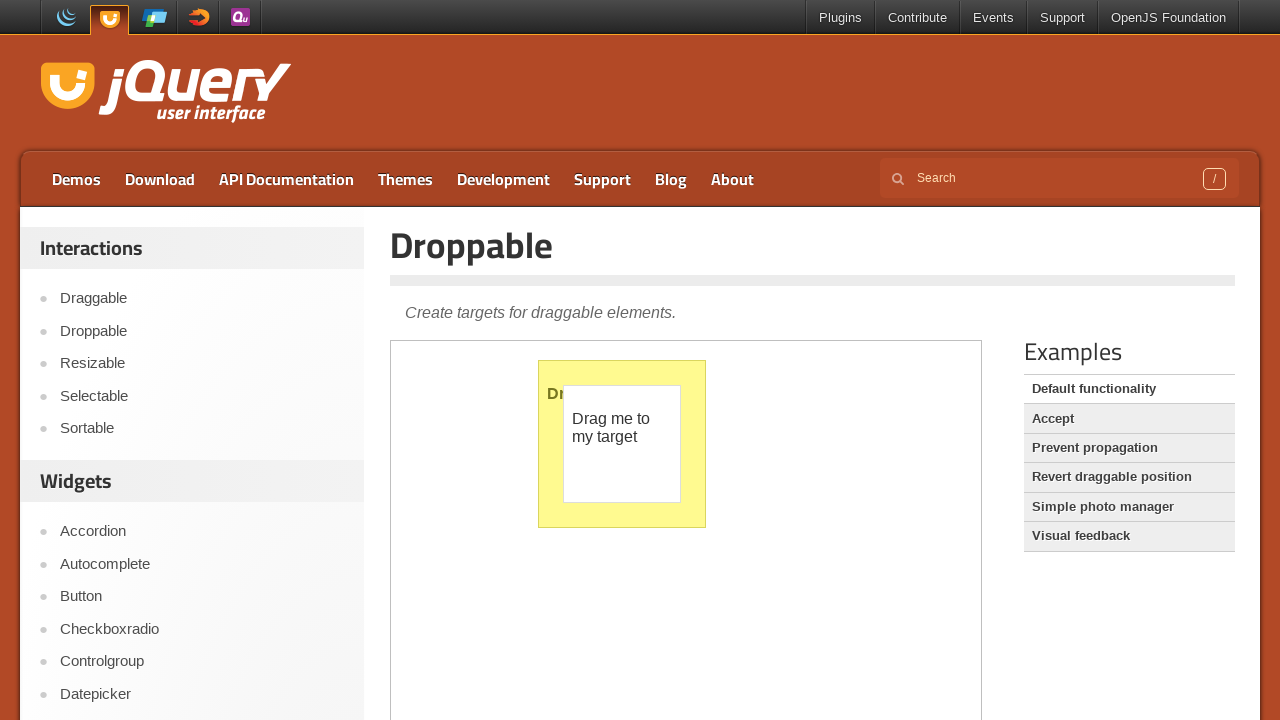